Tests manipulating hidden elements by clicking a Start button, then making a hidden element visible using JavaScript and verifying its text

Starting URL: https://the-internet.herokuapp.com/dynamic_loading/1

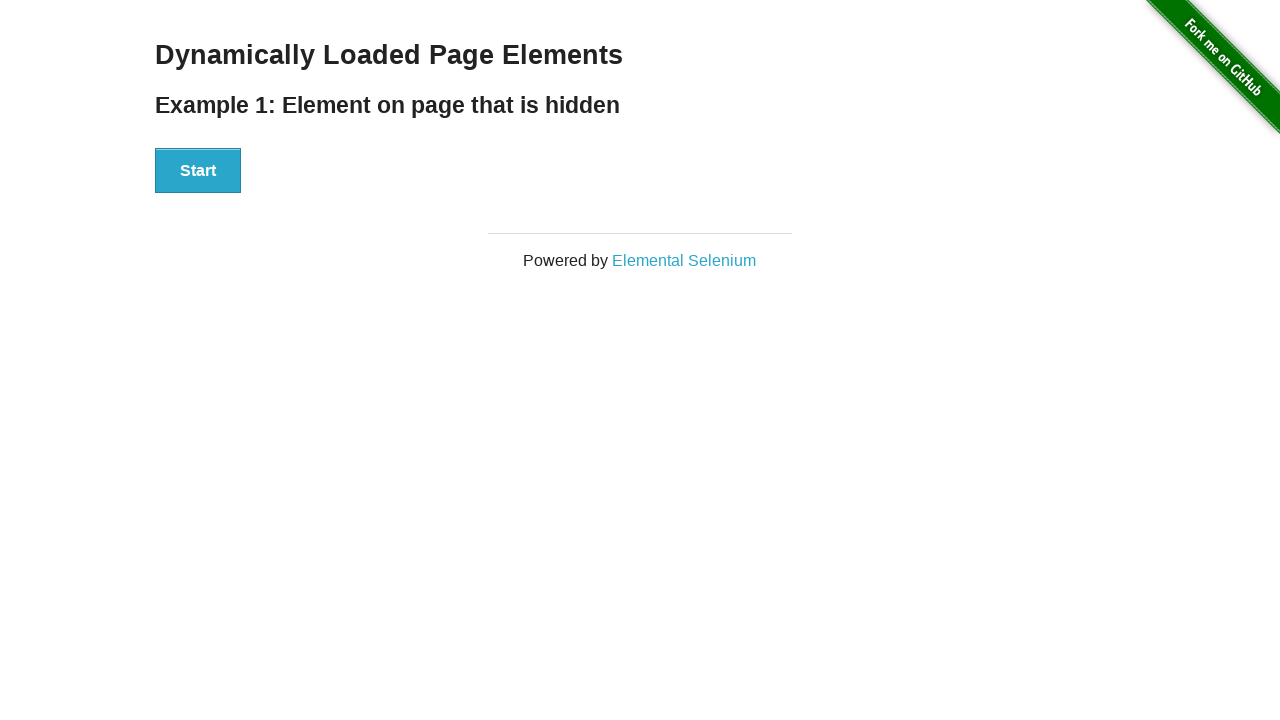

Clicked the Start button at (198, 171) on #start button
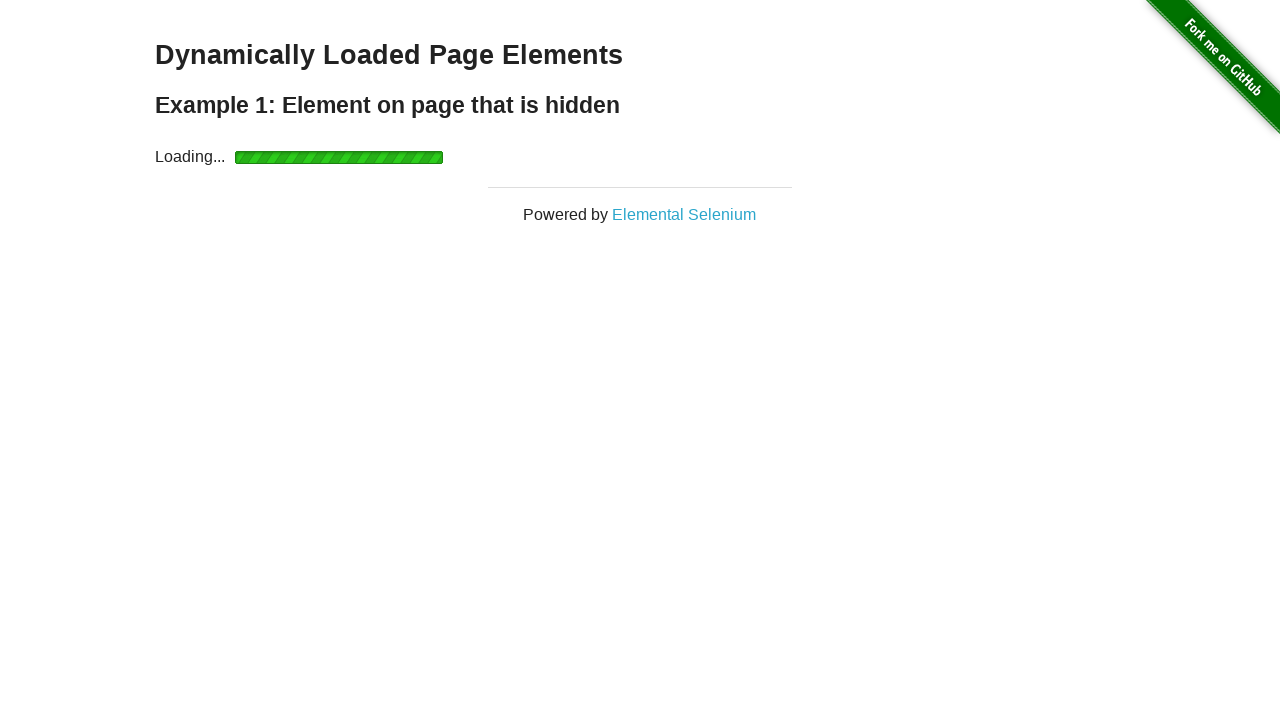

Made hidden element visible using JavaScript
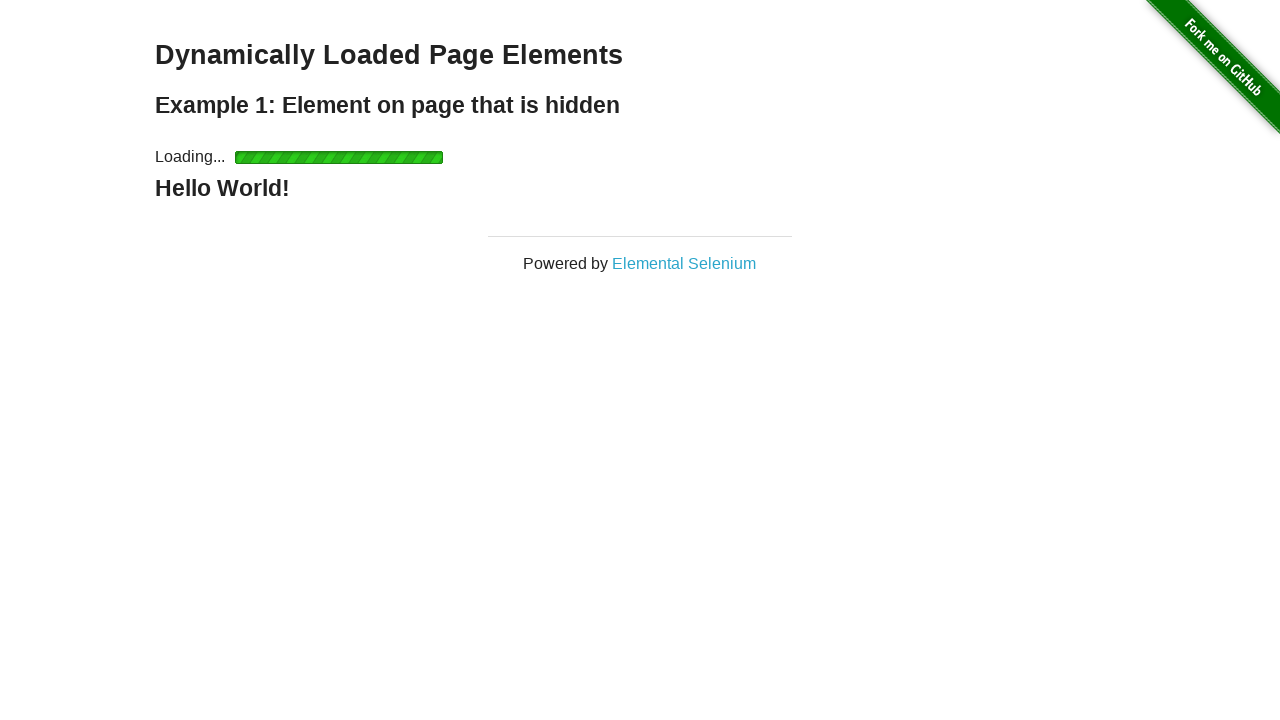

Hidden element is now visible and loaded
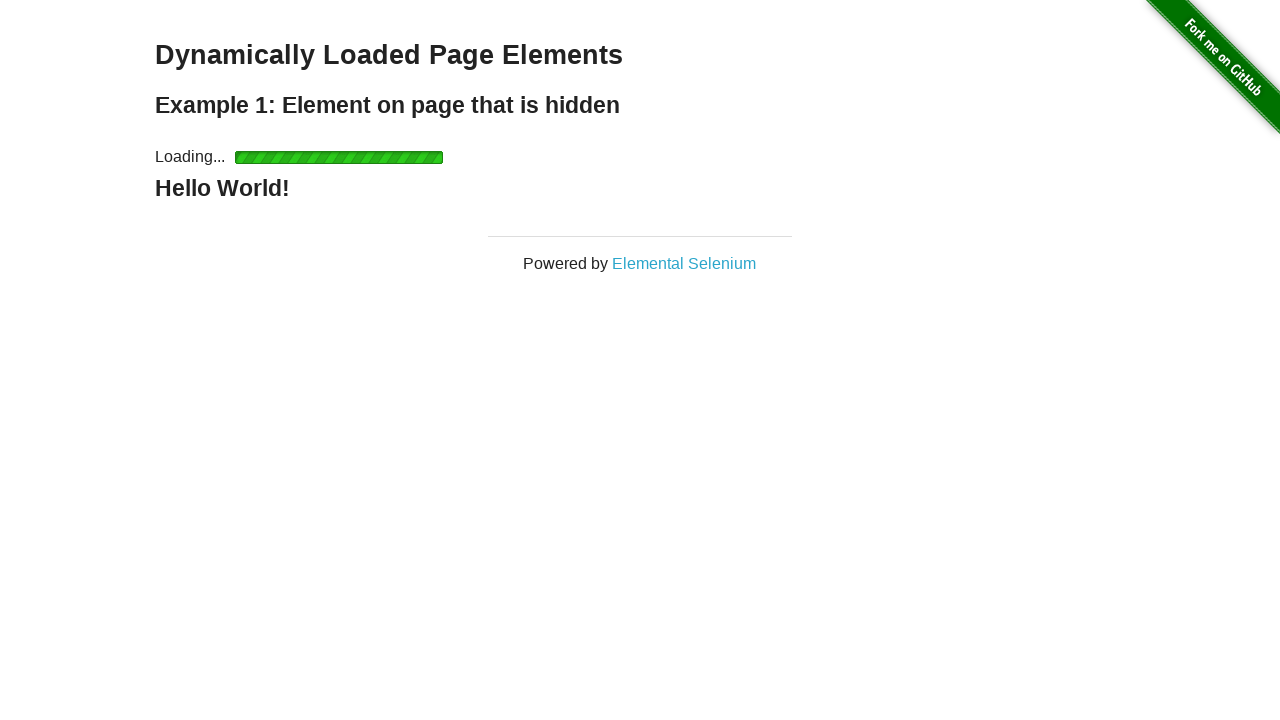

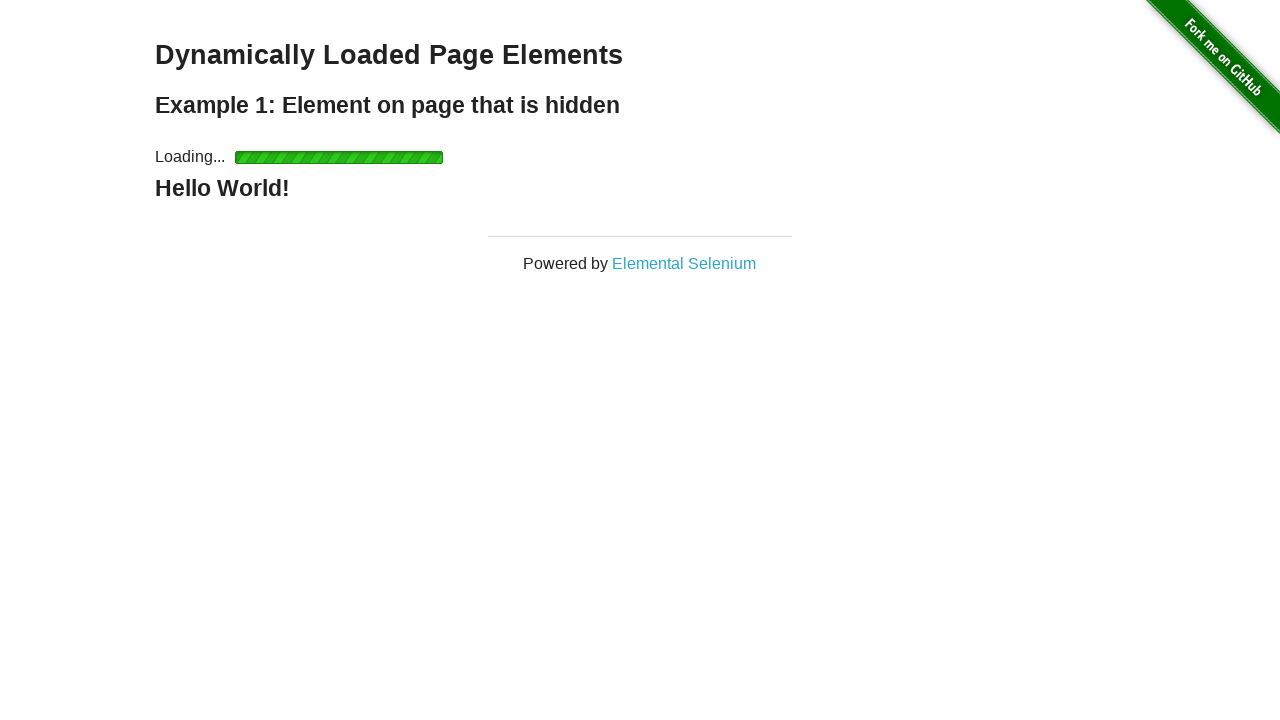